Navigates to Epoch Converter website, maximizes the window, resizes it, and retrieves the current URL and page title

Starting URL: https://www.epochconverter.com/

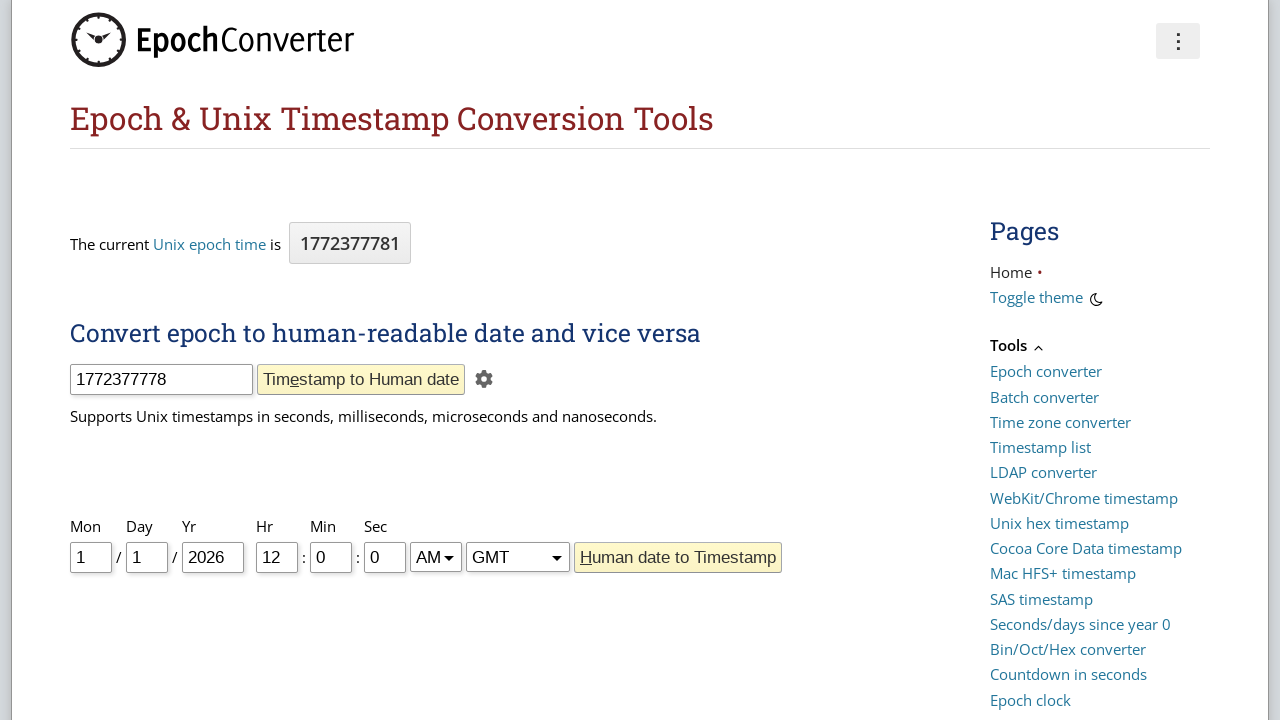

Navigated to Epoch Converter website
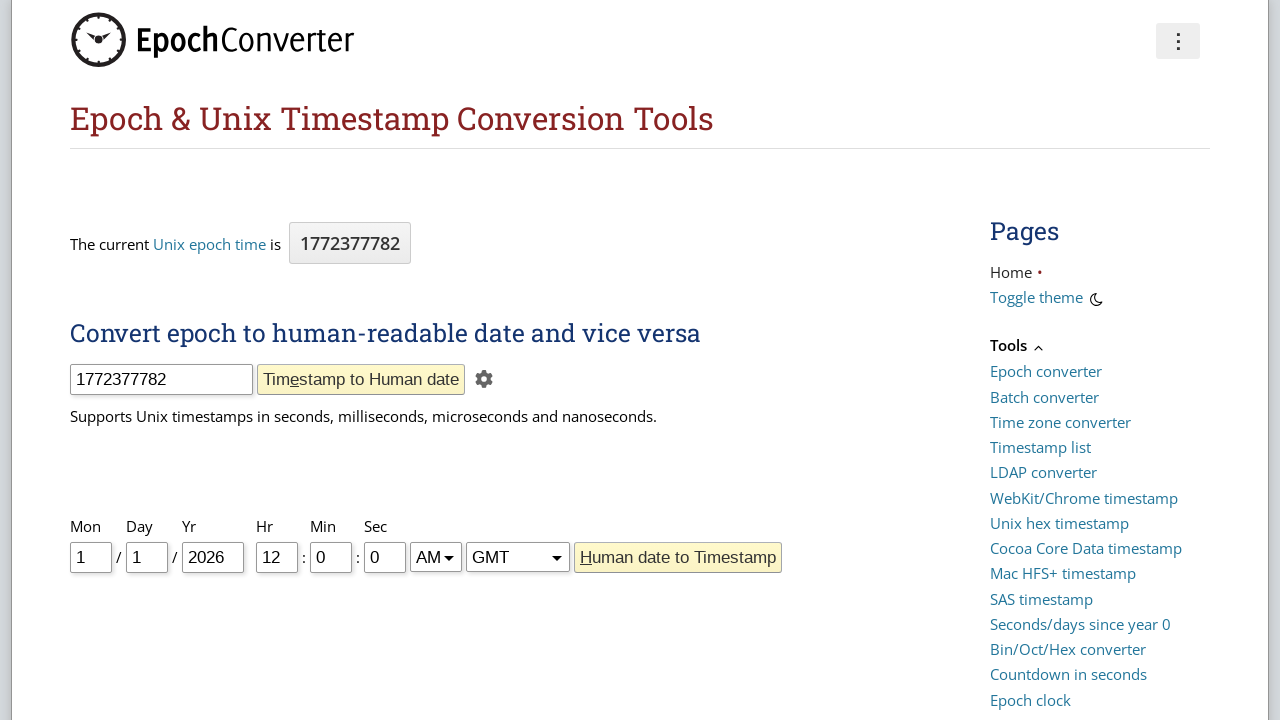

Set viewport size to 1200x1200
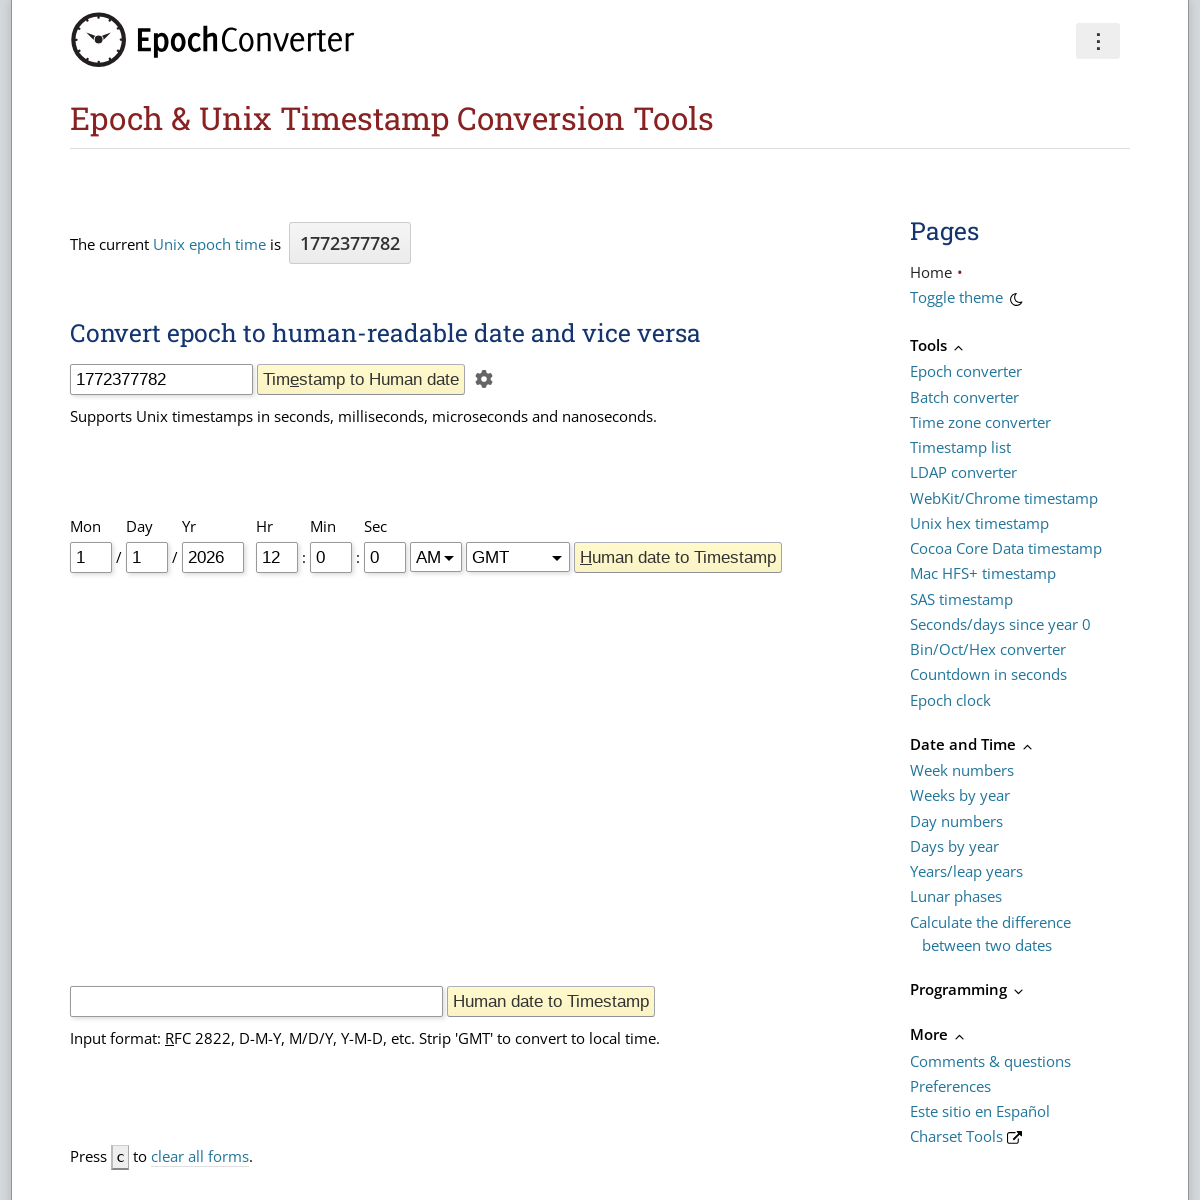

Retrieved current URL: https://www.epochconverter.com/
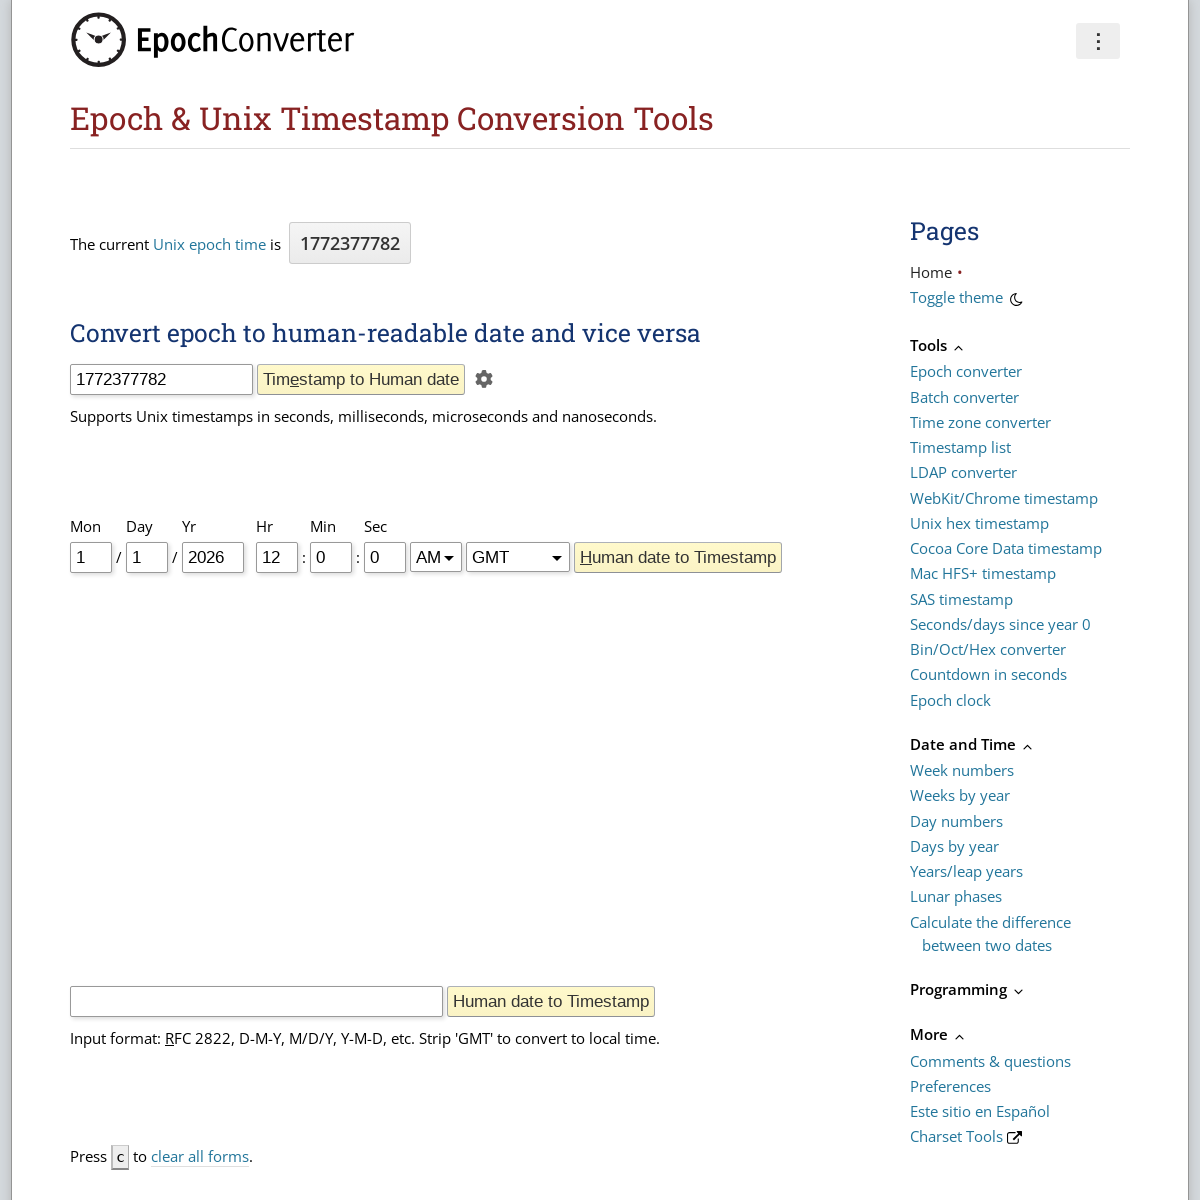

Retrieved page title: Epoch Converter - Unix Timestamp Converter
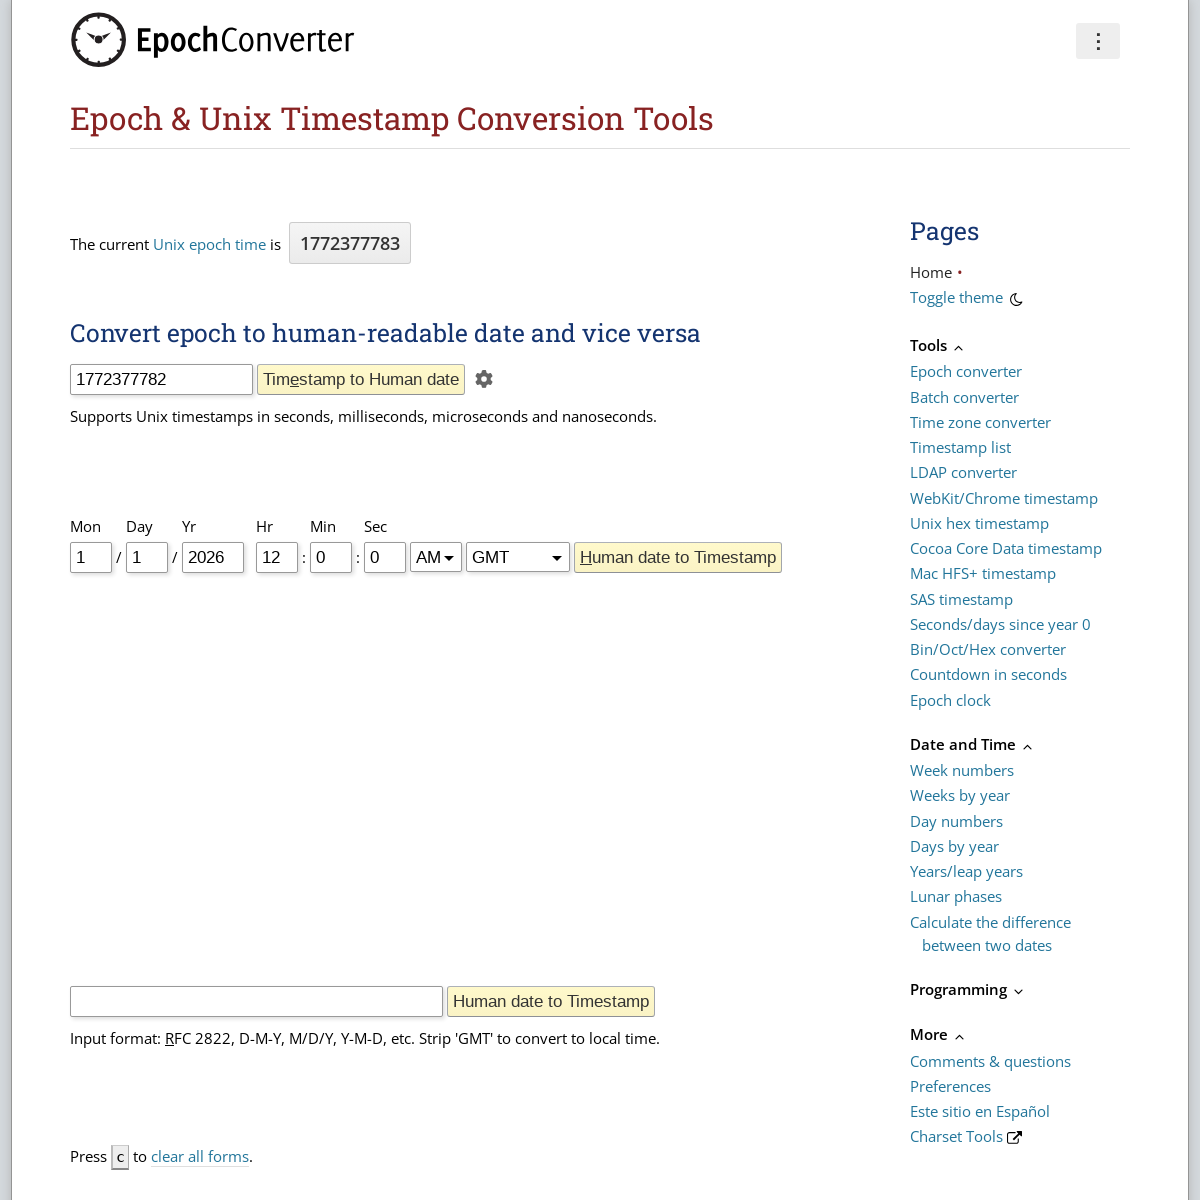

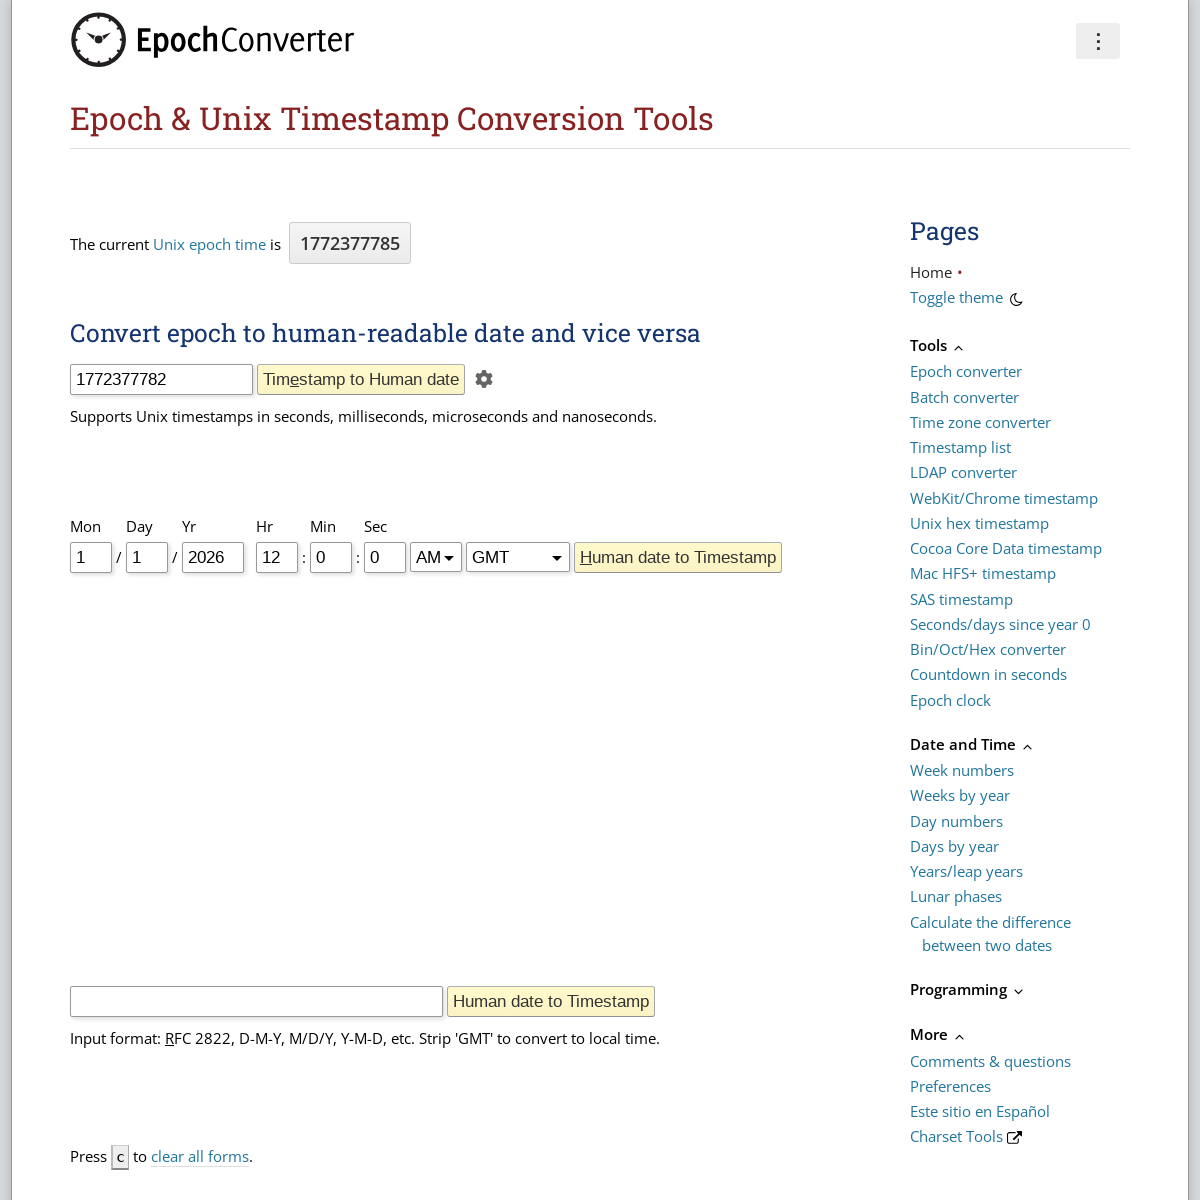